Tests that the currently applied filter is highlighted in the UI

Starting URL: https://demo.playwright.dev/todomvc

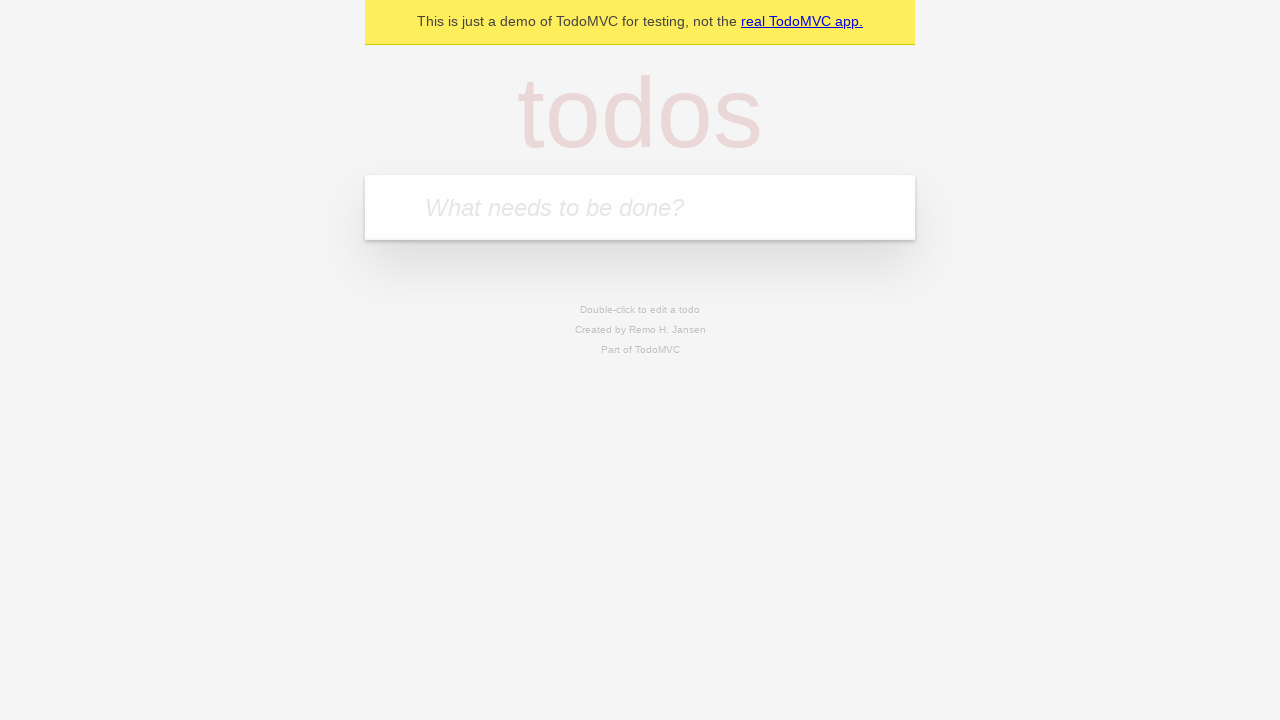

Filled todo input with 'buy some cheese' on internal:attr=[placeholder="What needs to be done?"i]
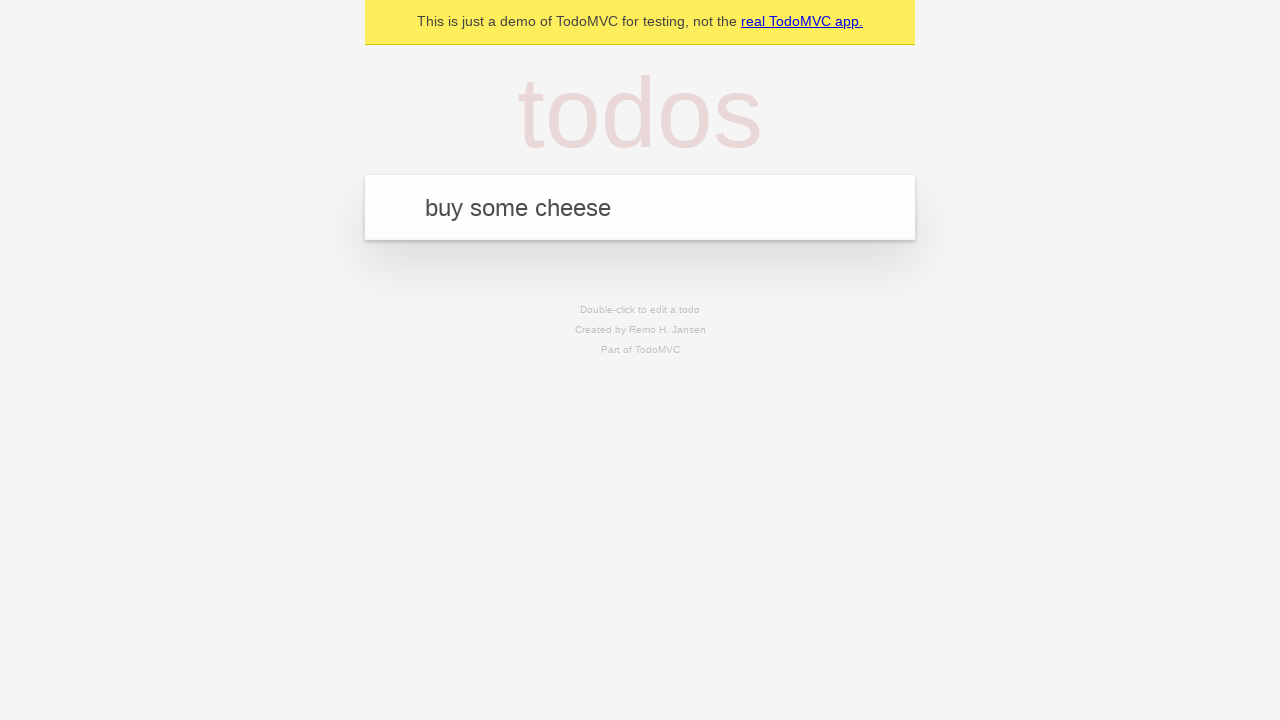

Pressed Enter to create first todo item on internal:attr=[placeholder="What needs to be done?"i]
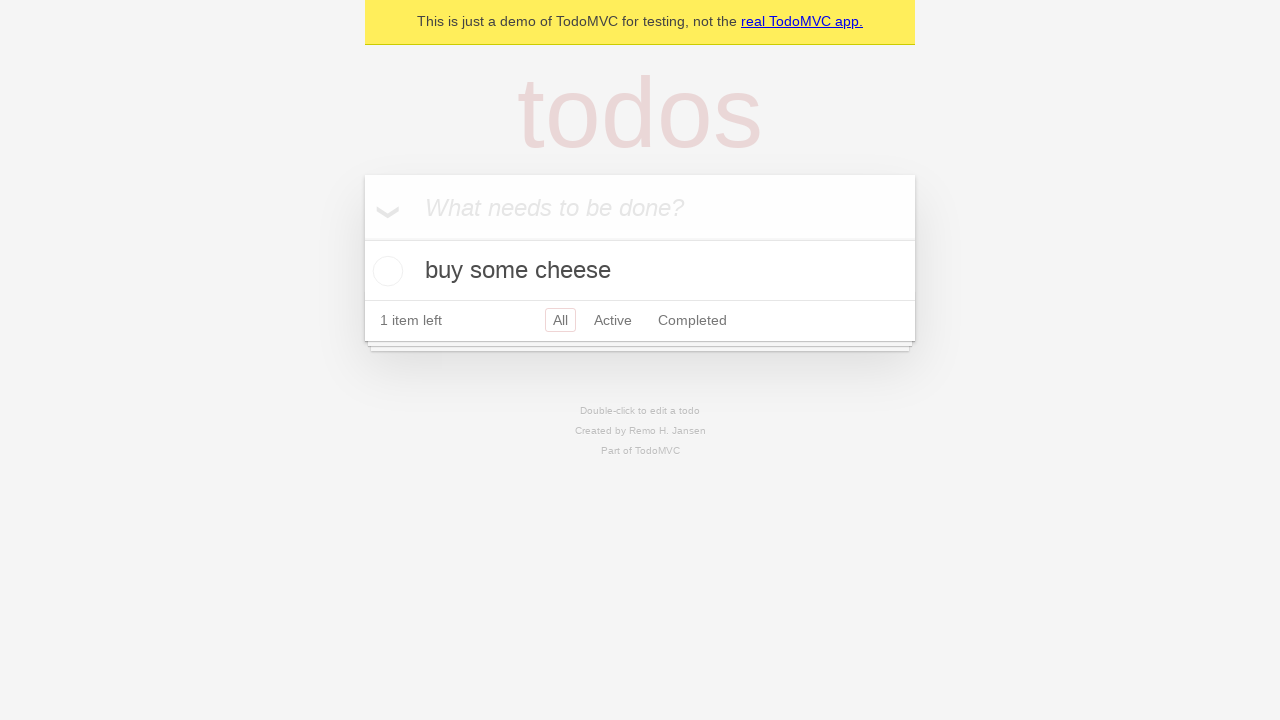

Filled todo input with 'feed the cat' on internal:attr=[placeholder="What needs to be done?"i]
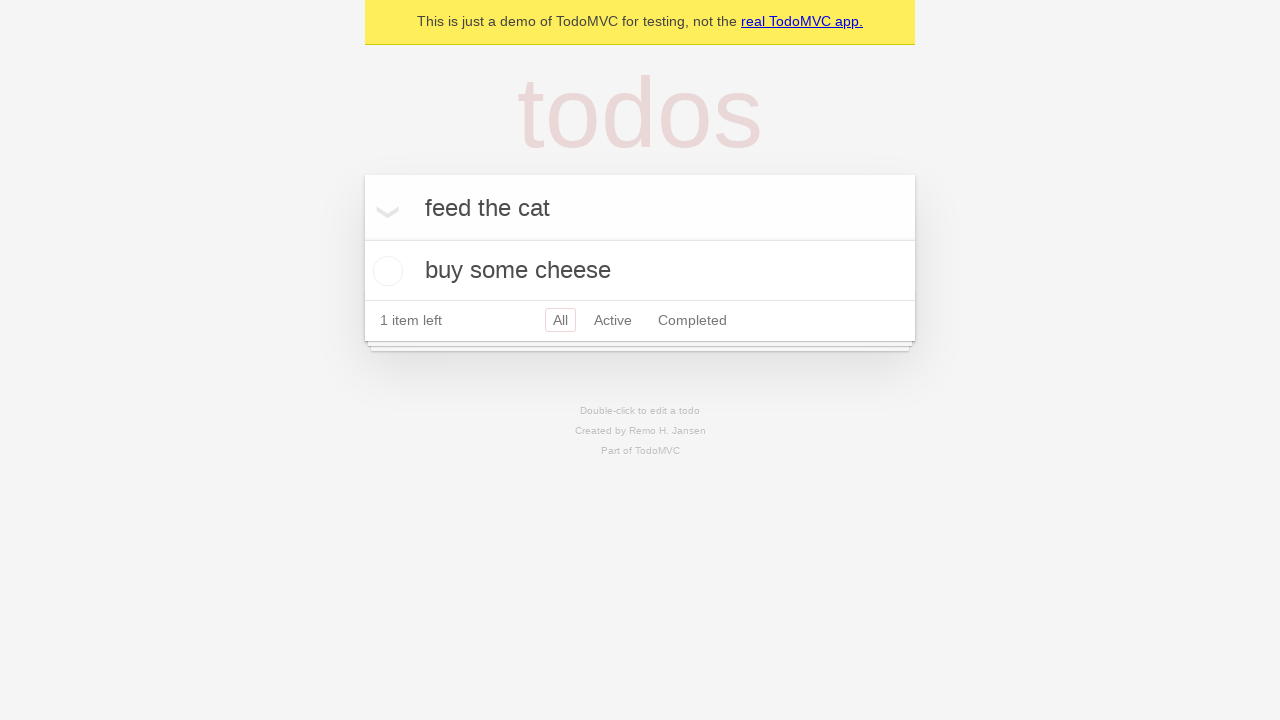

Pressed Enter to create second todo item on internal:attr=[placeholder="What needs to be done?"i]
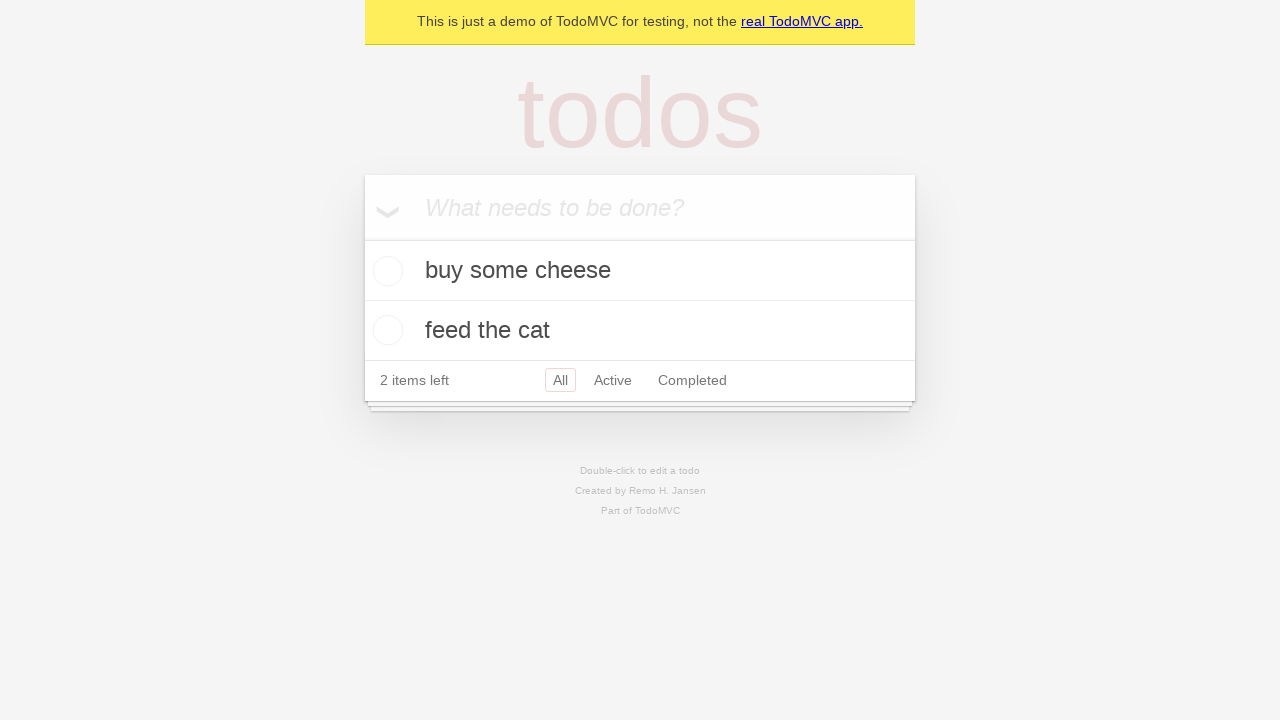

Filled todo input with 'book a doctors appointment' on internal:attr=[placeholder="What needs to be done?"i]
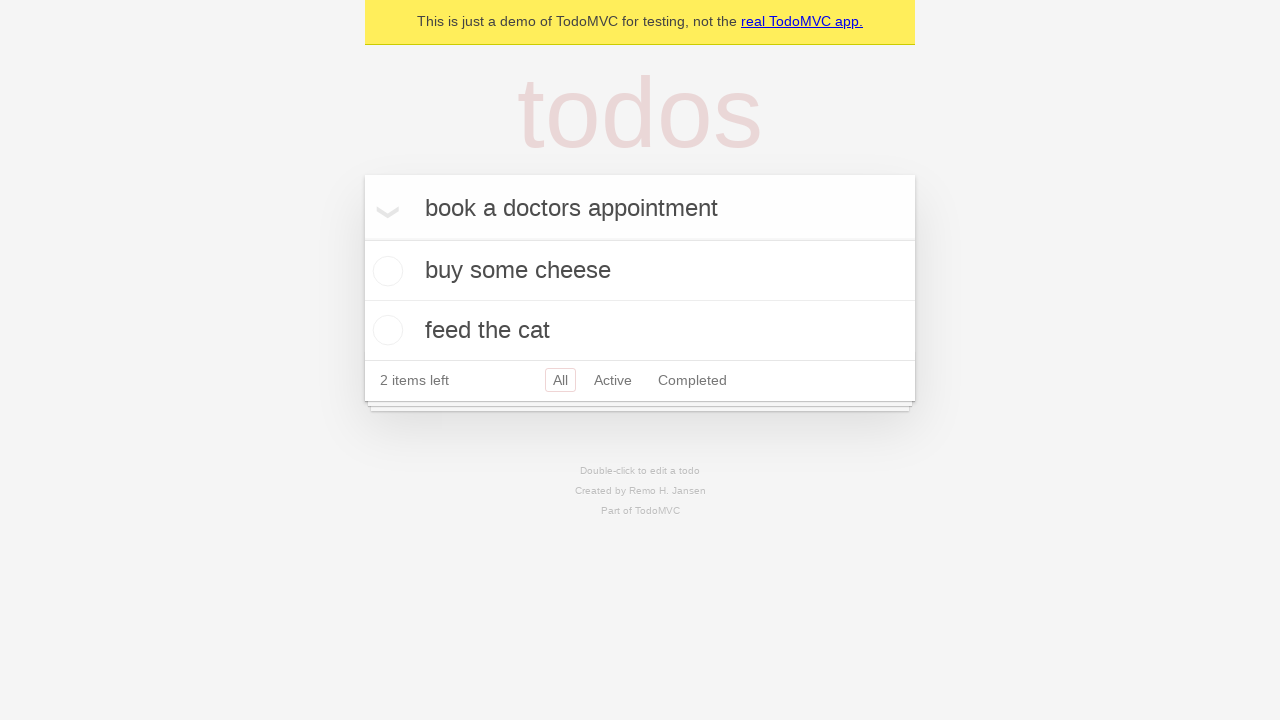

Pressed Enter to create third todo item on internal:attr=[placeholder="What needs to be done?"i]
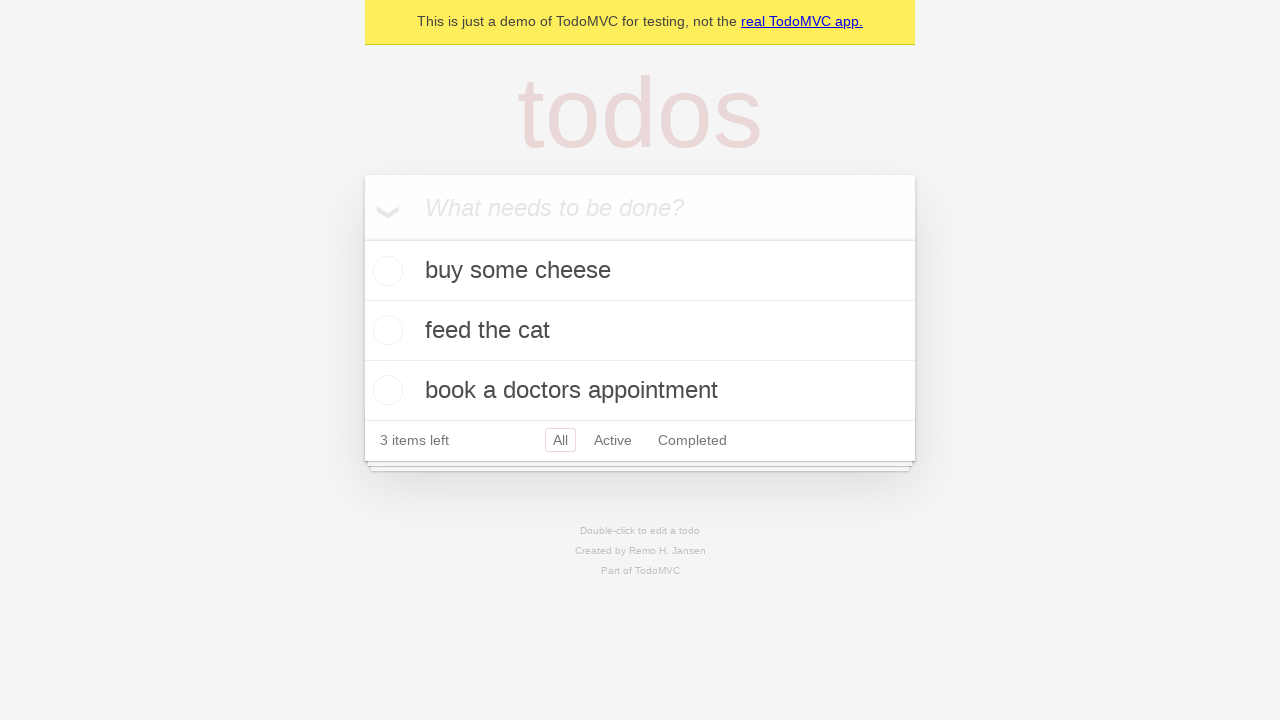

Clicked Active filter at (613, 440) on internal:role=link[name="Active"i]
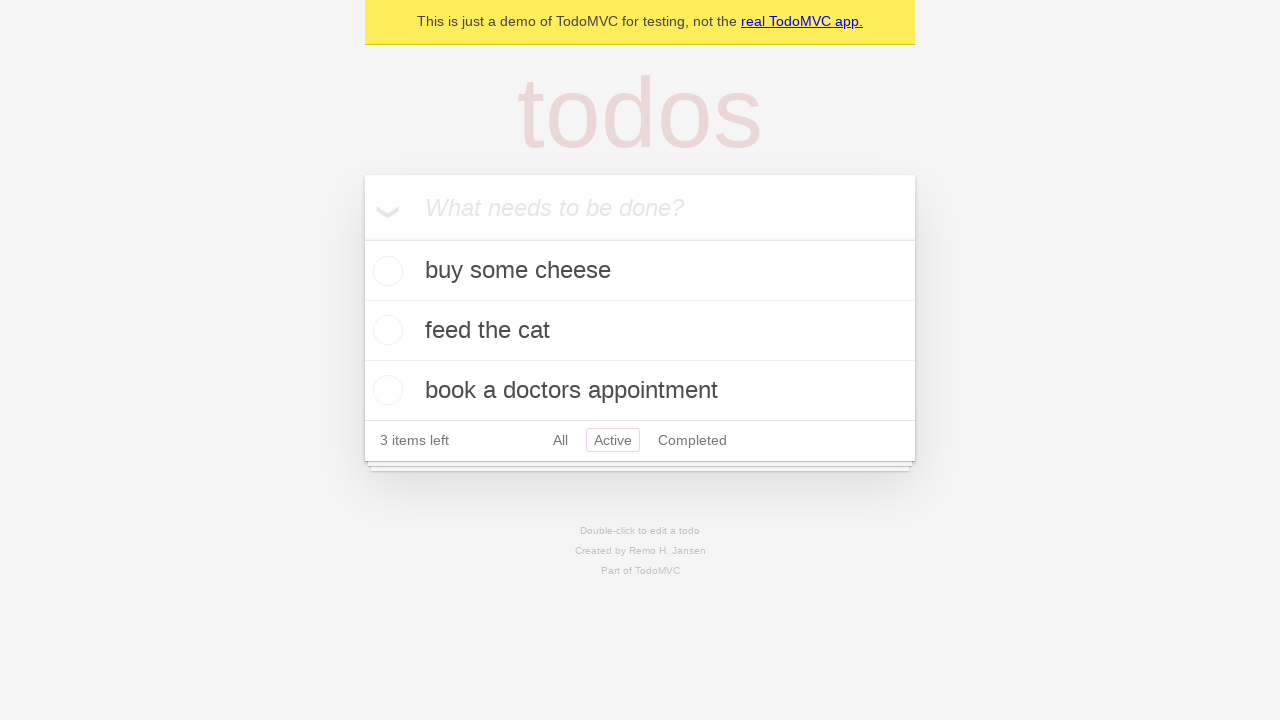

Clicked Completed filter to verify it is highlighted as currently applied at (692, 440) on internal:role=link[name="Completed"i]
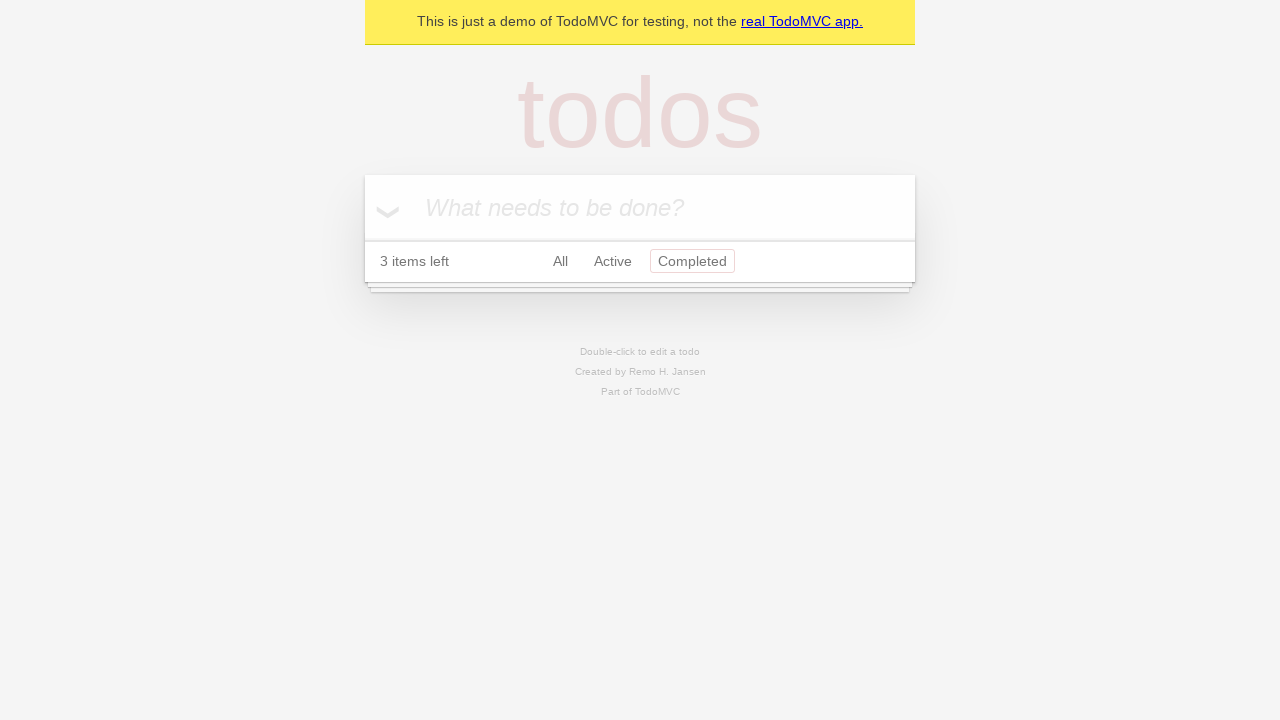

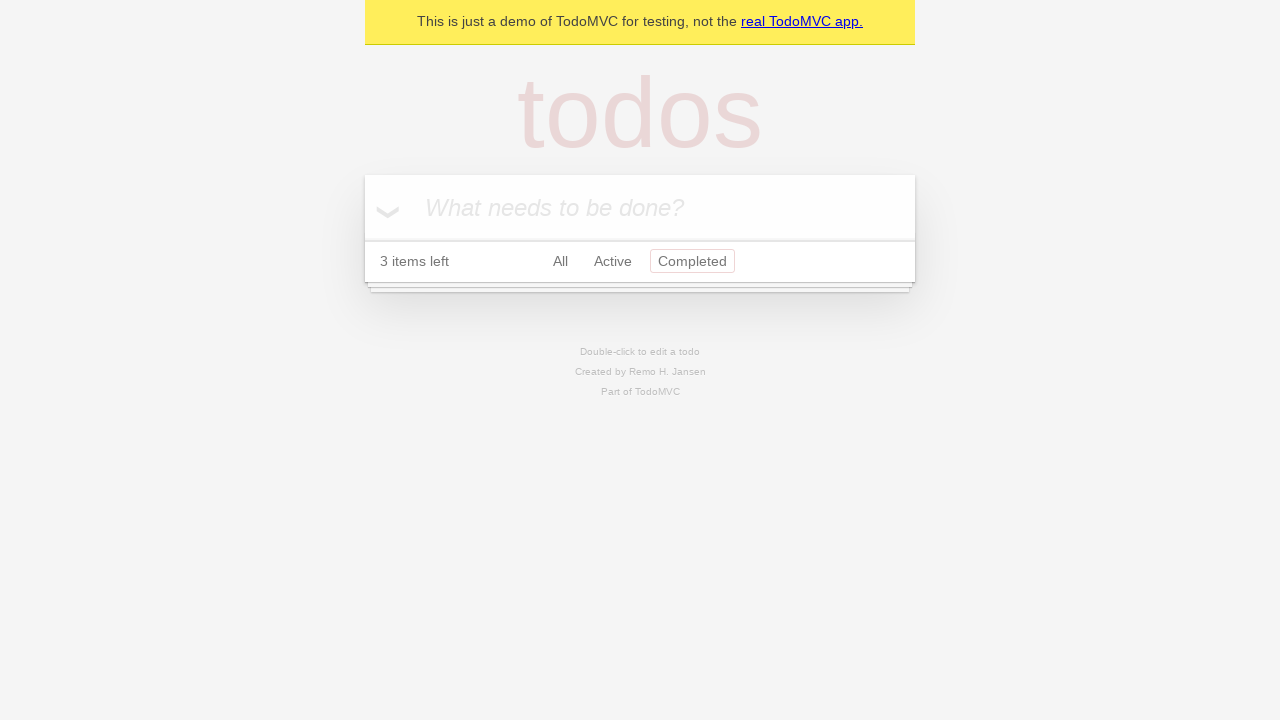